Tests the add/remove elements functionality by clicking the "Add Element" button 5 times and verifying that 5 elements with the class 'added-manually' are present on the page.

Starting URL: https://the-internet.herokuapp.com/add_remove_elements/

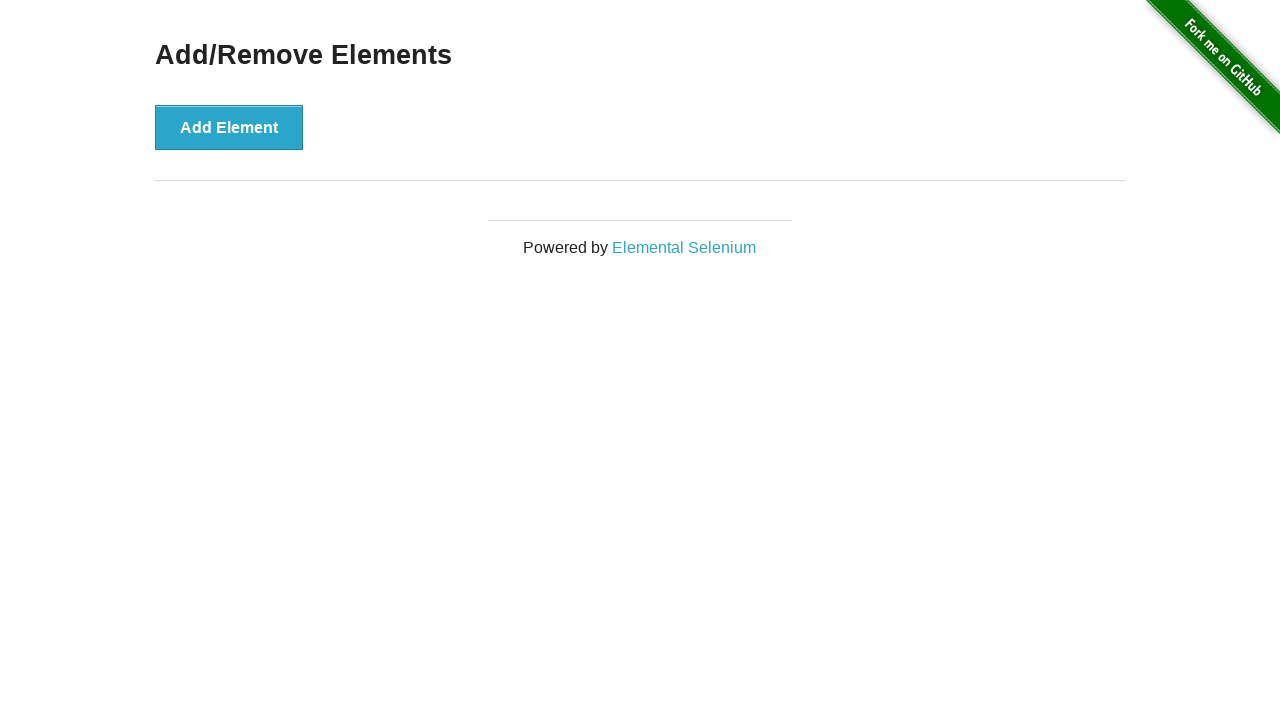

Clicked 'Add Element' button (iteration 1/5) at (229, 127) on xpath=//*[text()='Add Element']
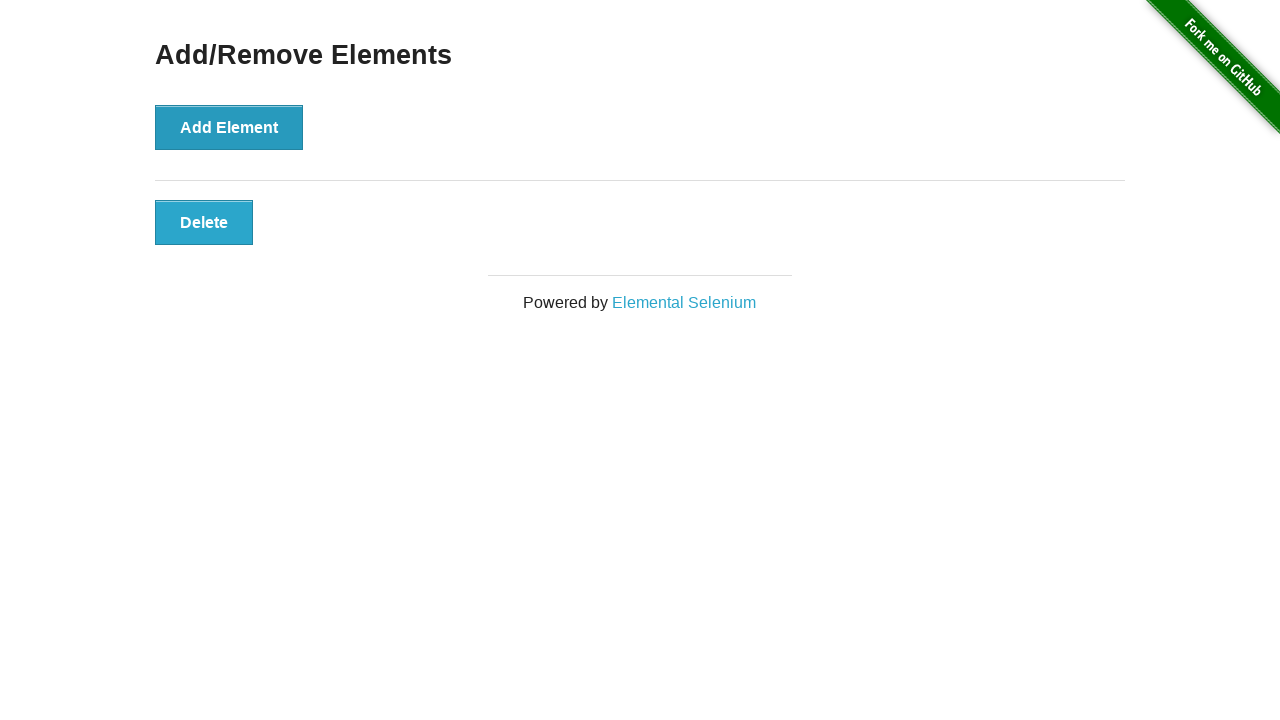

Clicked 'Add Element' button (iteration 2/5) at (229, 127) on xpath=//*[text()='Add Element']
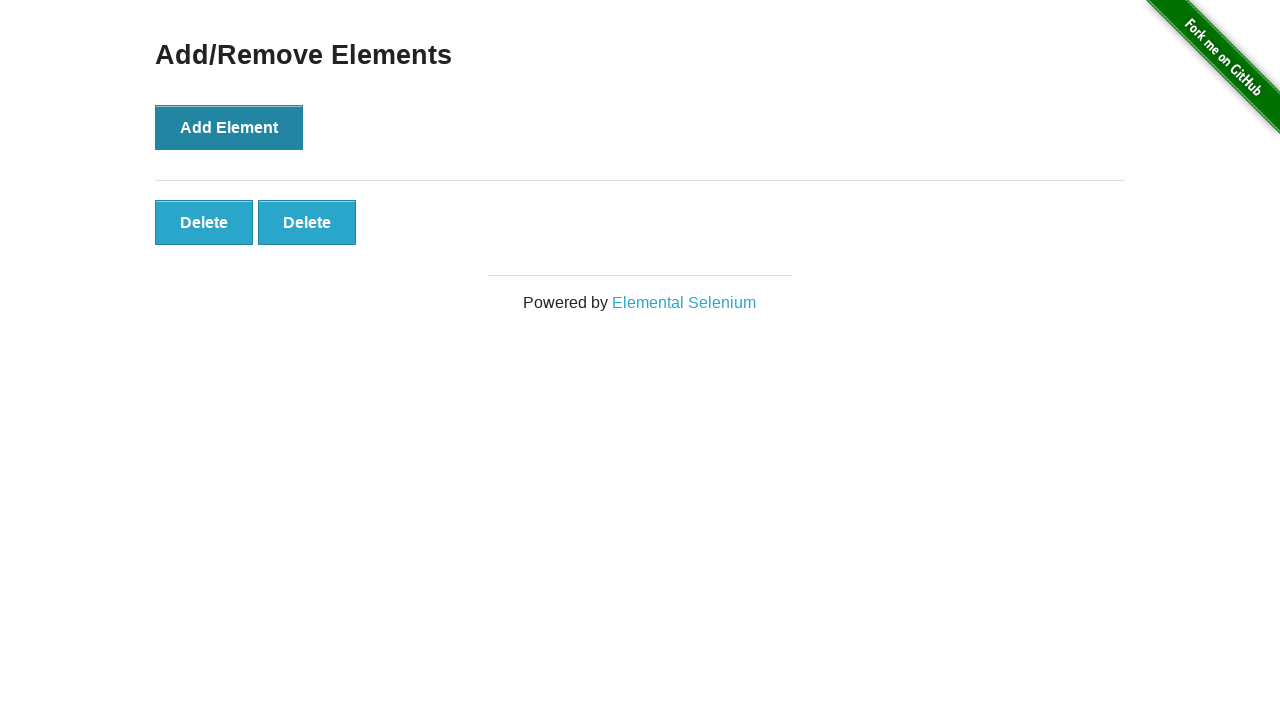

Clicked 'Add Element' button (iteration 3/5) at (229, 127) on xpath=//*[text()='Add Element']
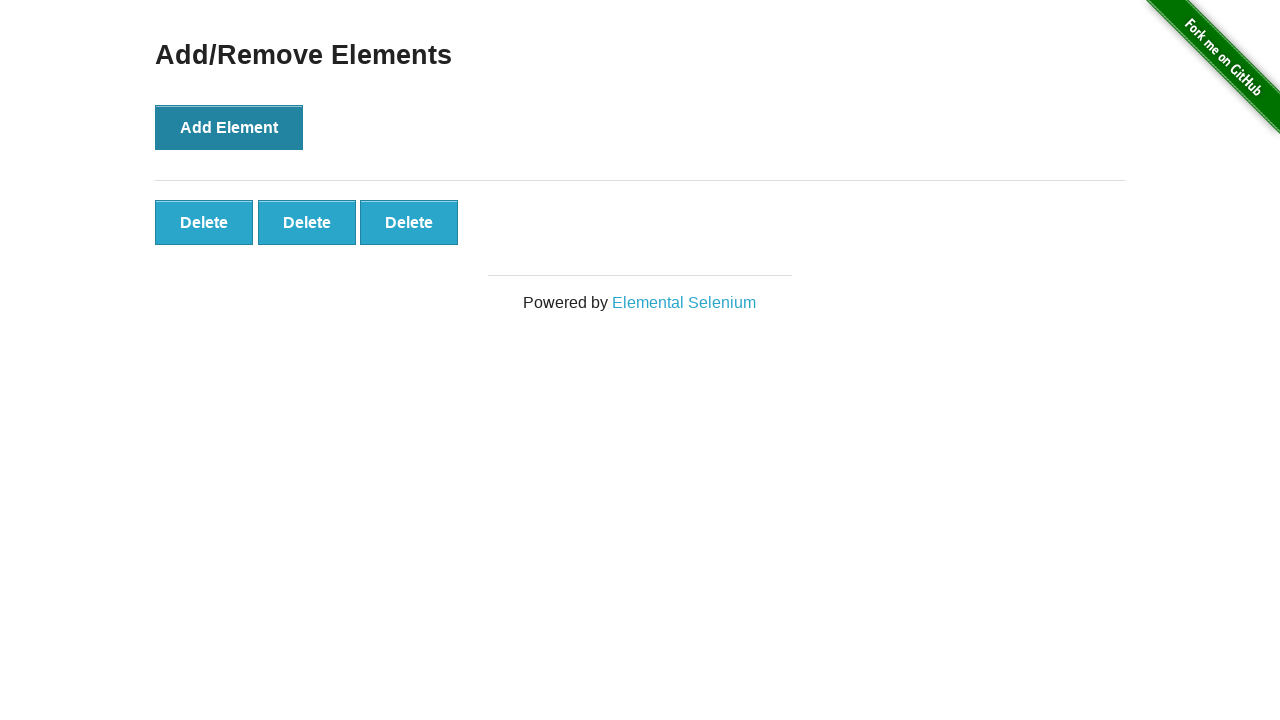

Clicked 'Add Element' button (iteration 4/5) at (229, 127) on xpath=//*[text()='Add Element']
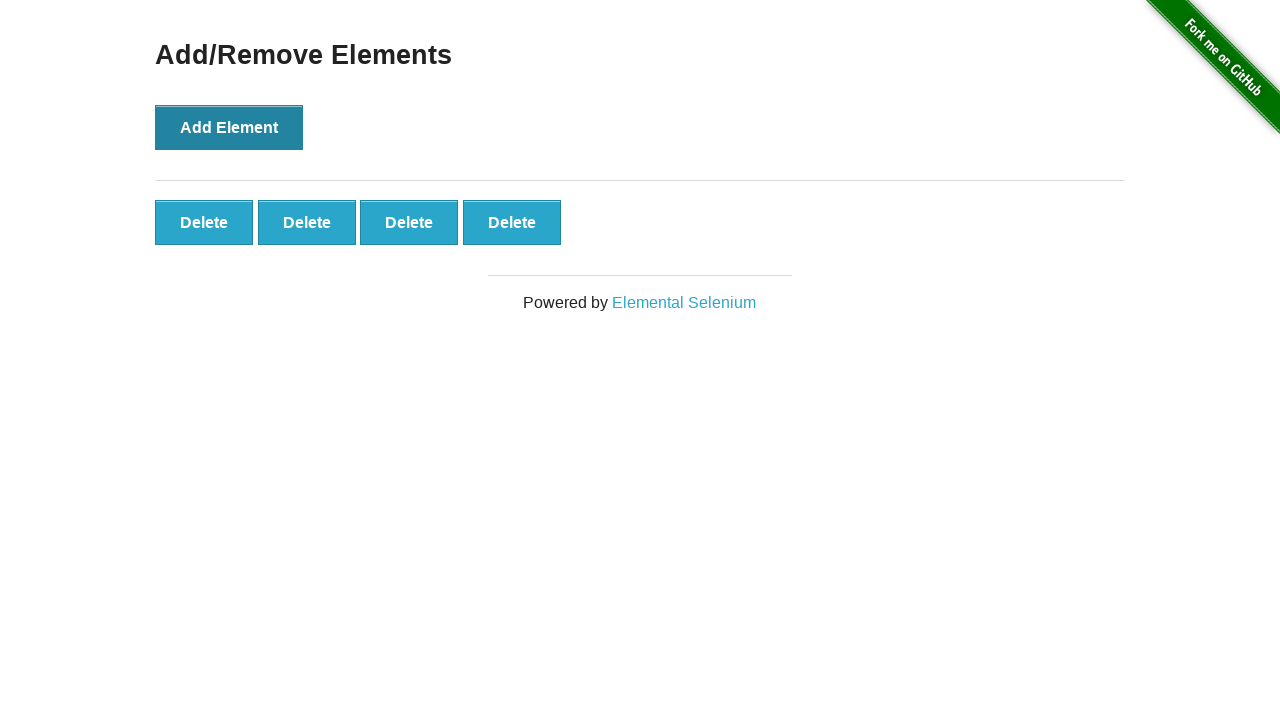

Clicked 'Add Element' button (iteration 5/5) at (229, 127) on xpath=//*[text()='Add Element']
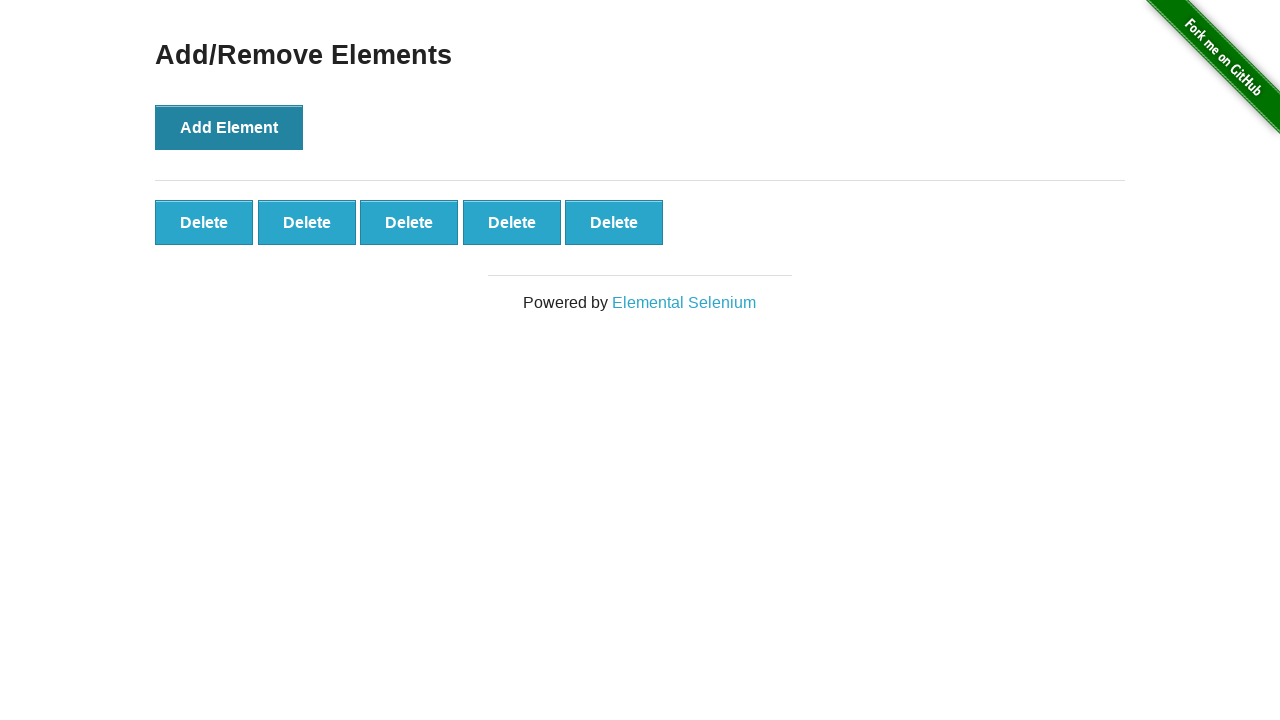

Waited for added-manually elements to be present
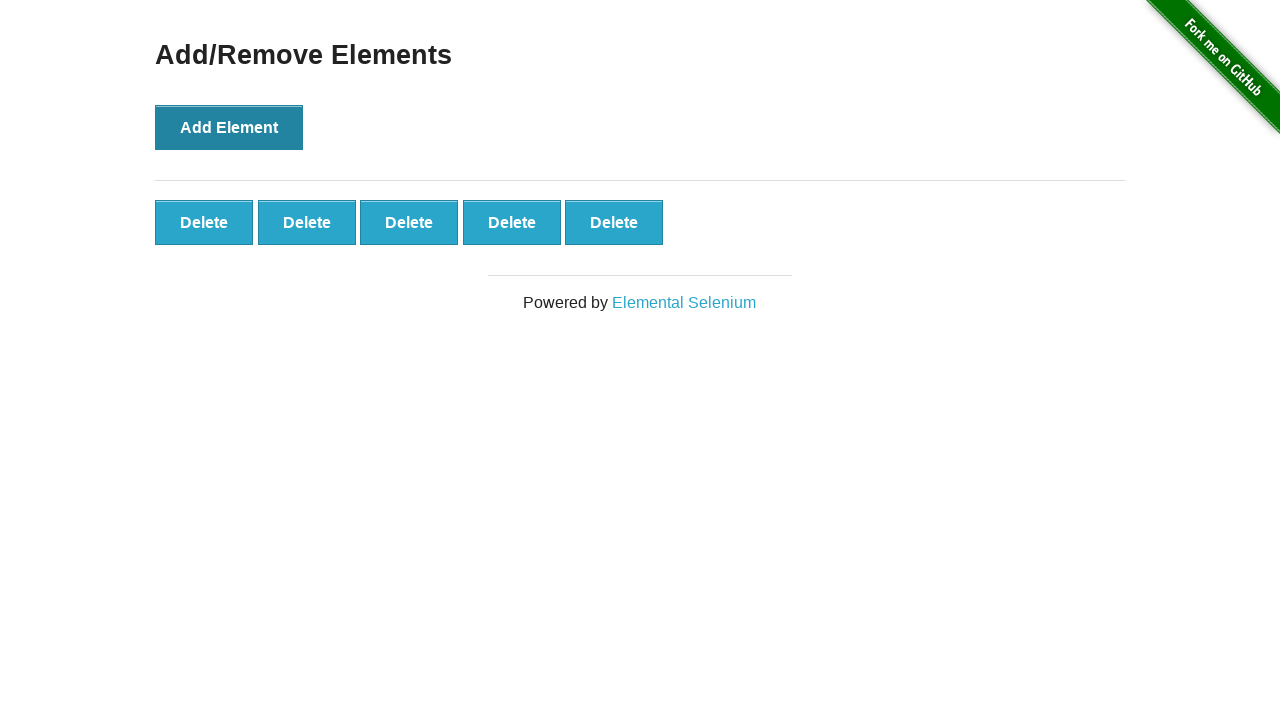

Located all added-manually elements
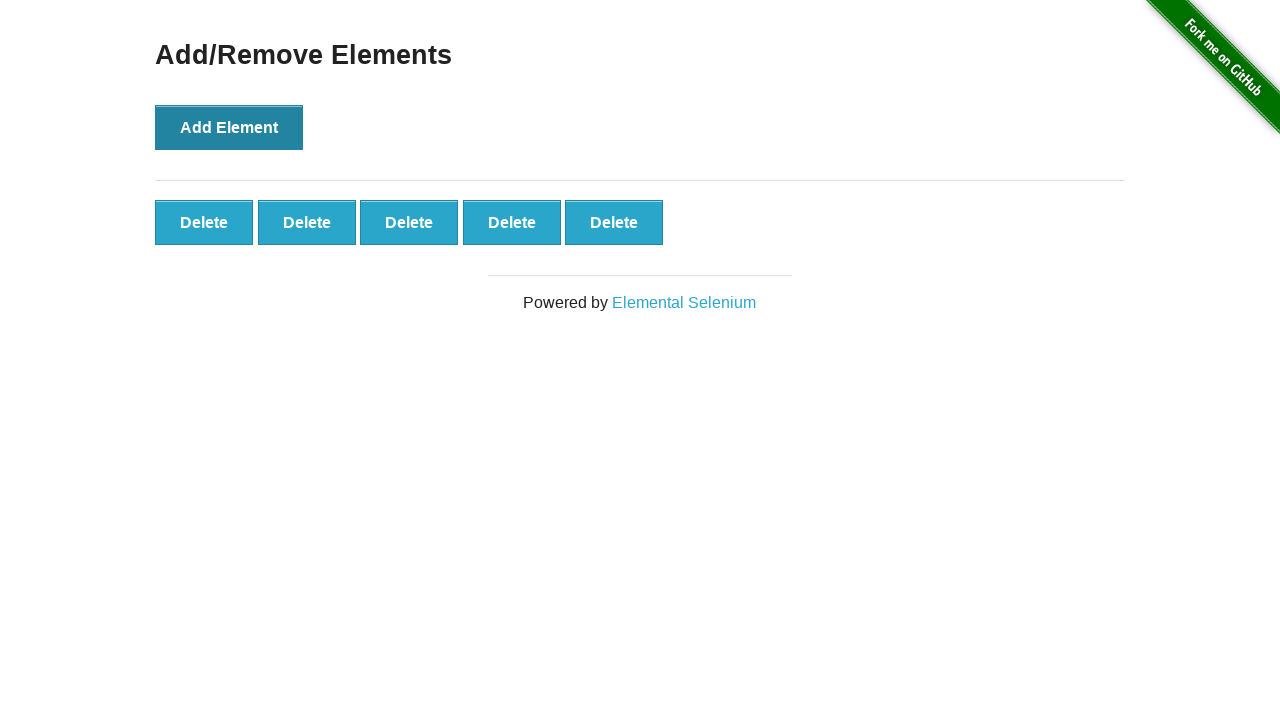

Verified that exactly 5 elements with class 'added-manually' are present
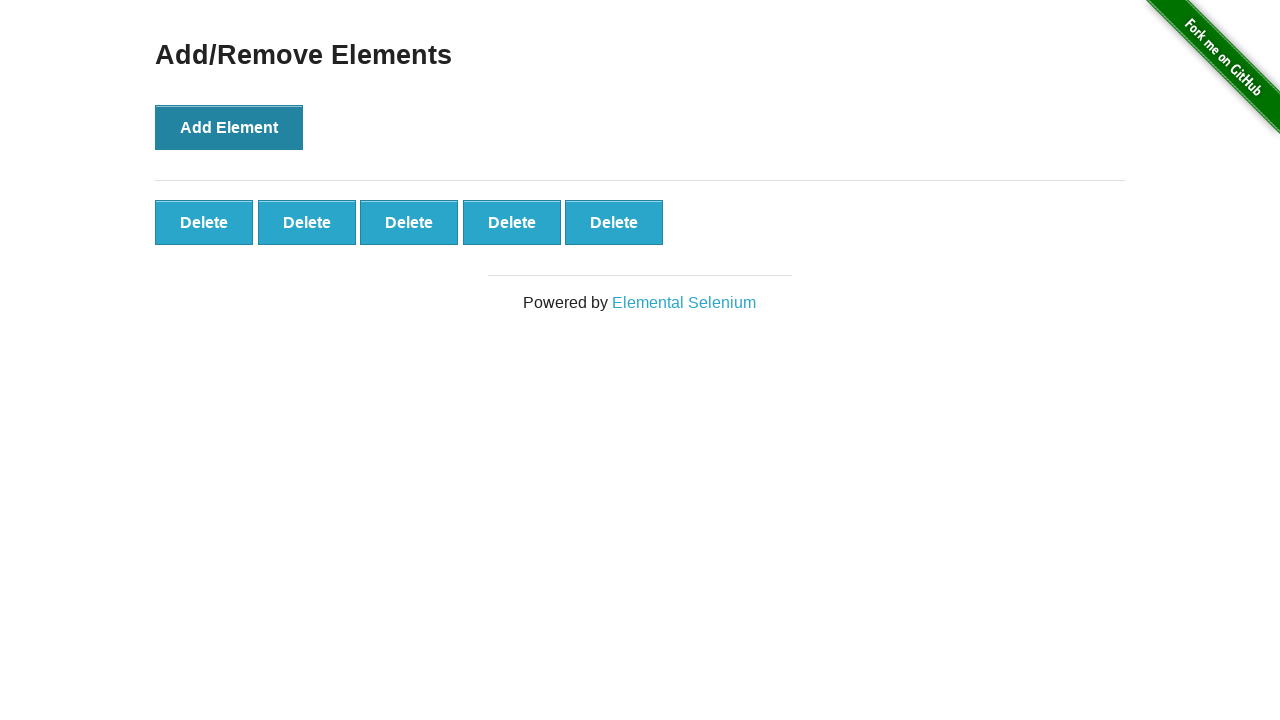

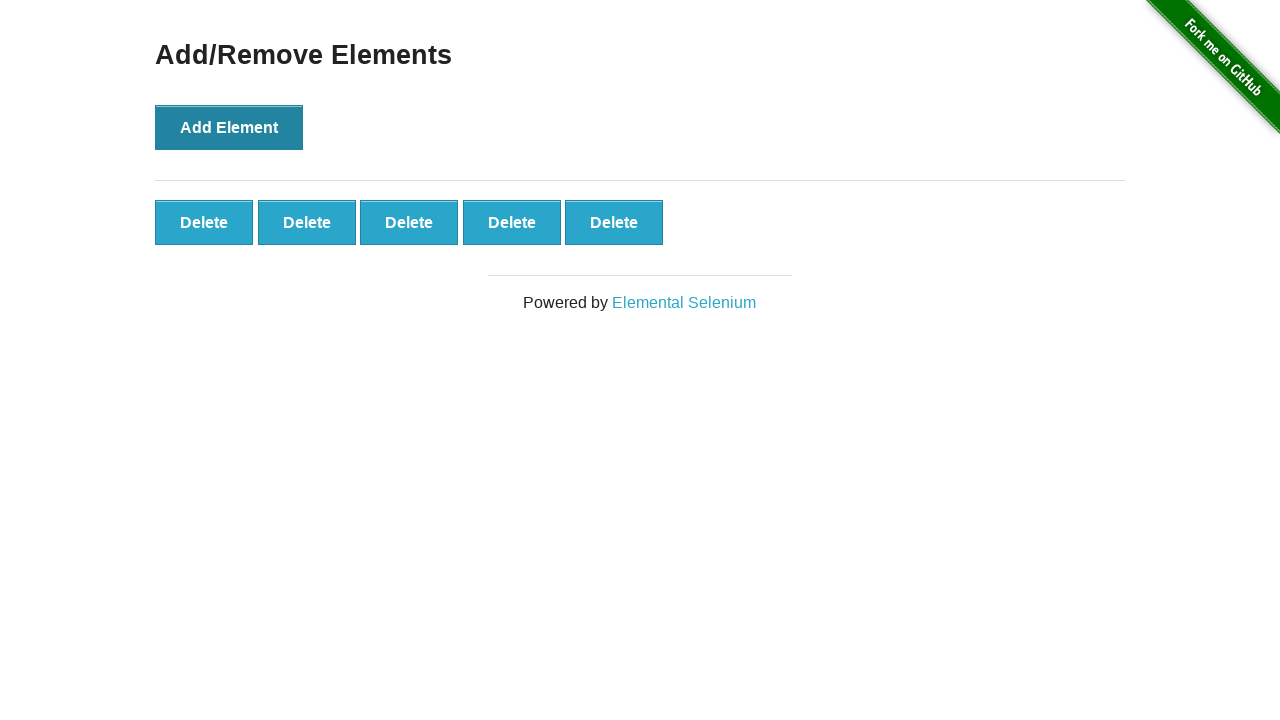